Tests drag and drop functionality by dragging a ball element into two different drop zones and verifying the drop was successful

Starting URL: https://v1.training-support.net/selenium/drag-drop

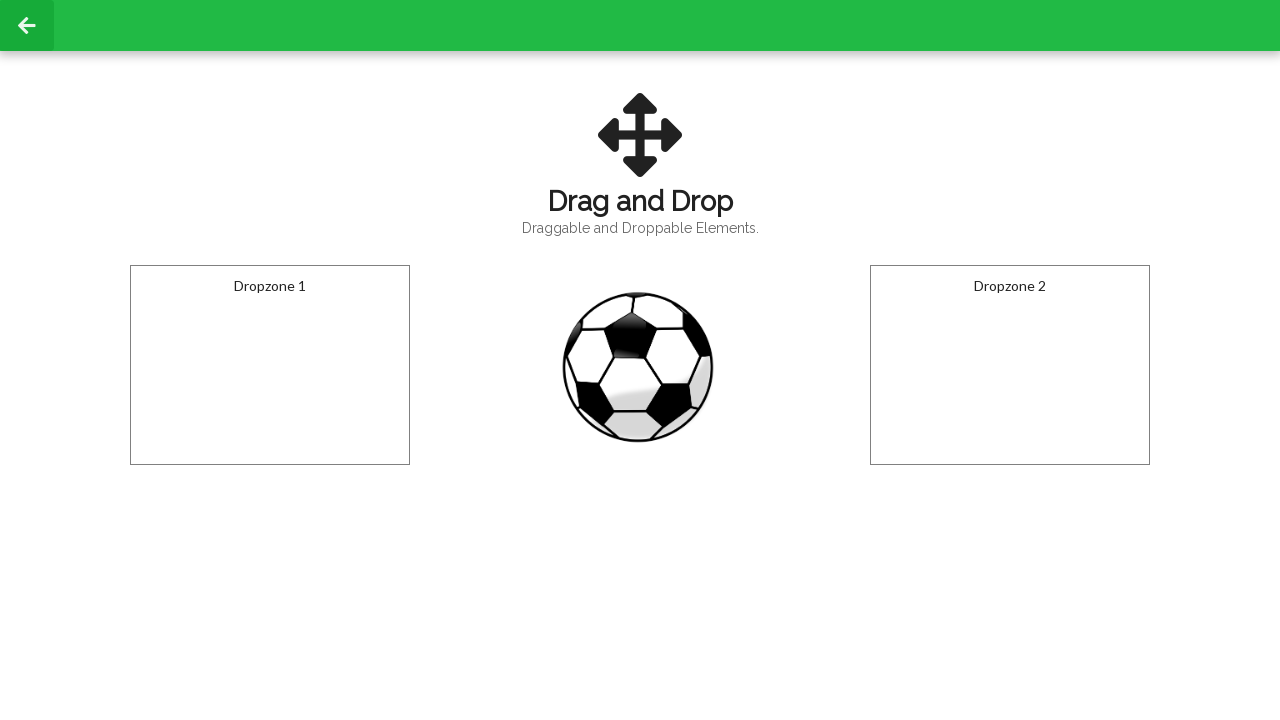

Navigated to drag and drop test page
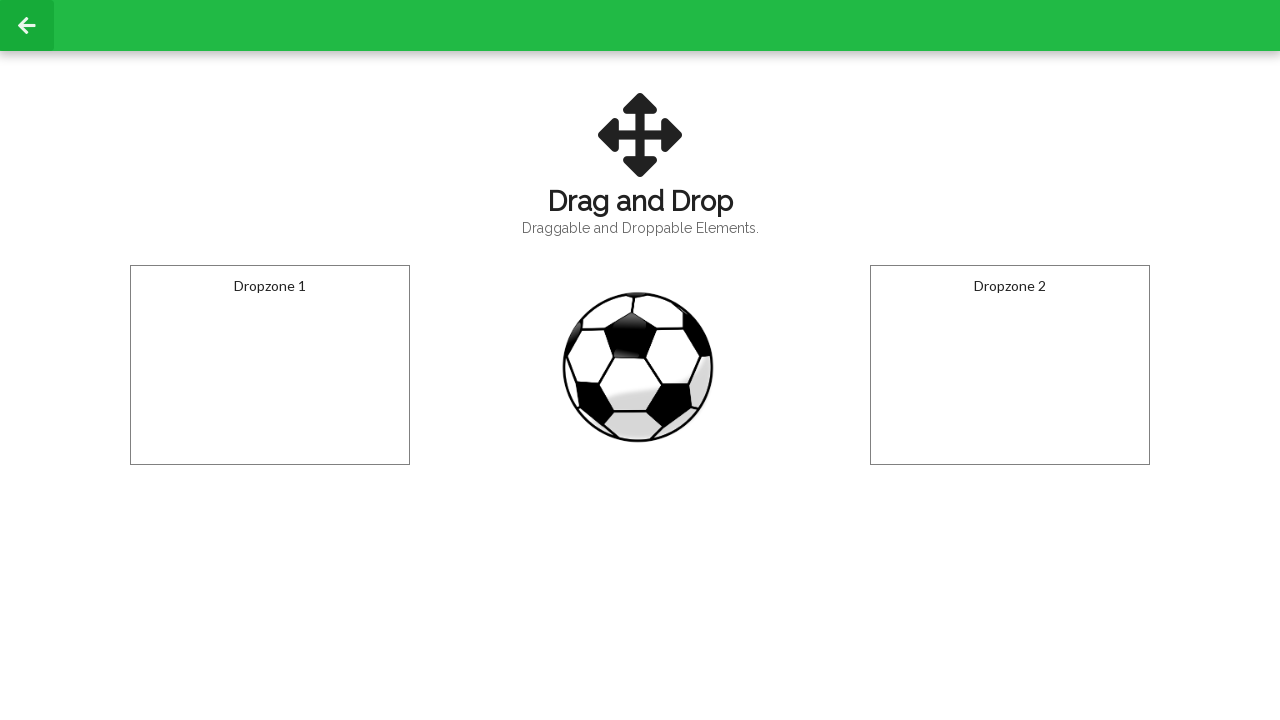

Located the draggable ball element
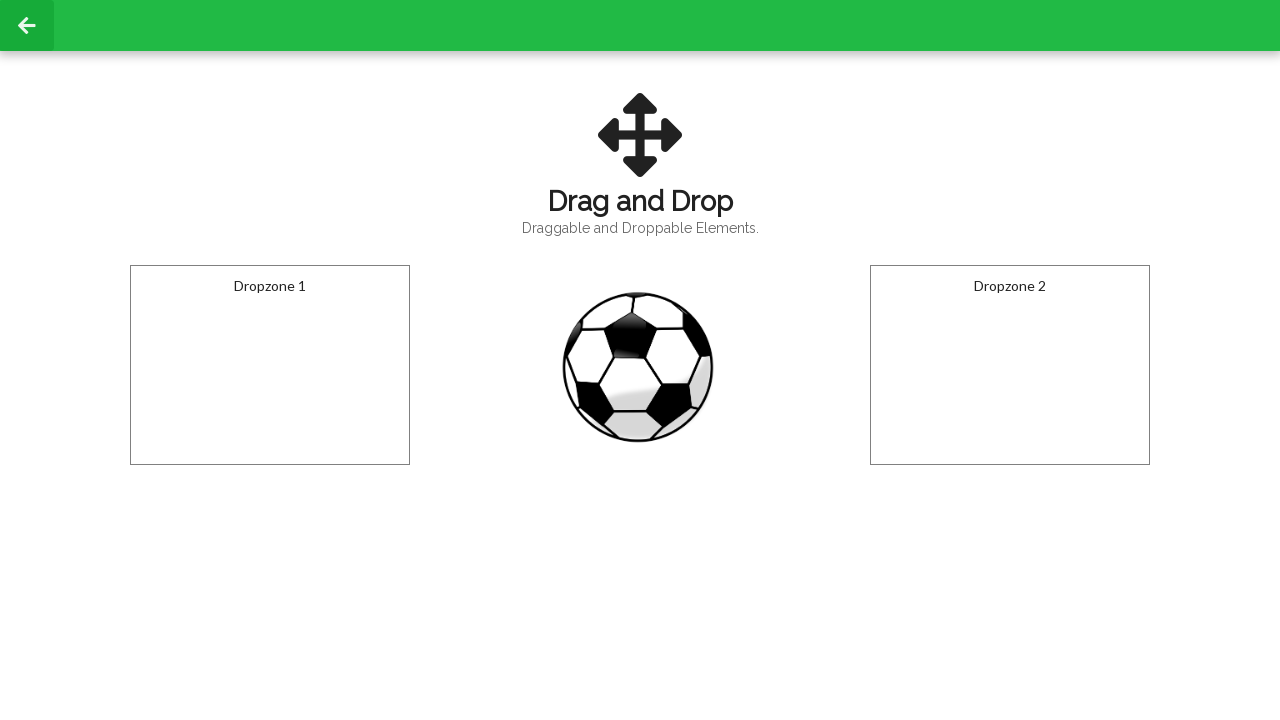

Located the first drop zone
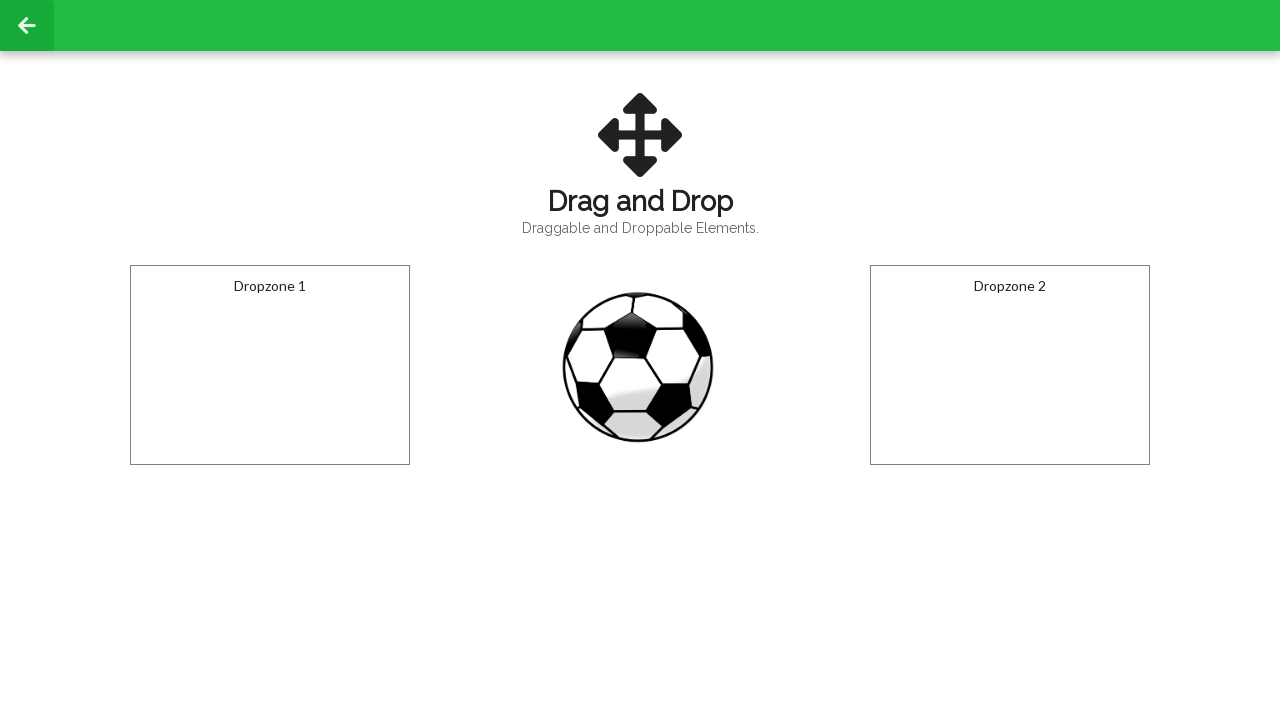

Located the second drop zone
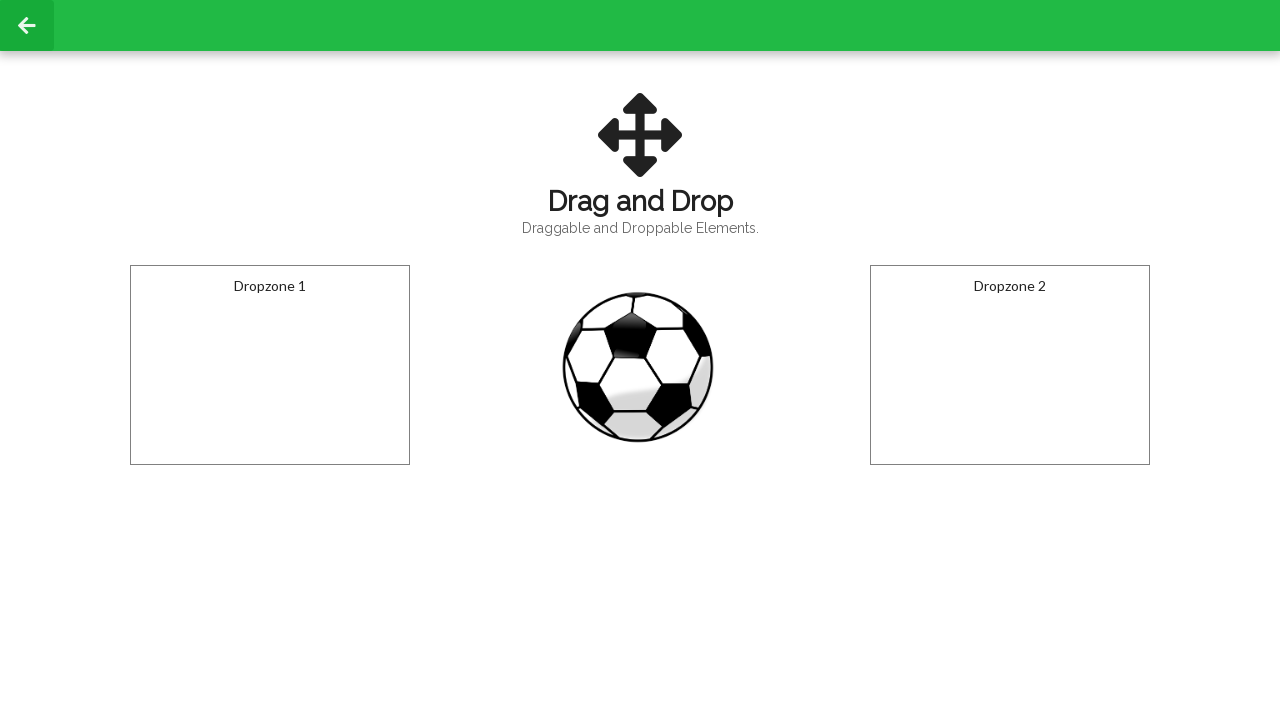

Dragged ball element into the first drop zone at (270, 365)
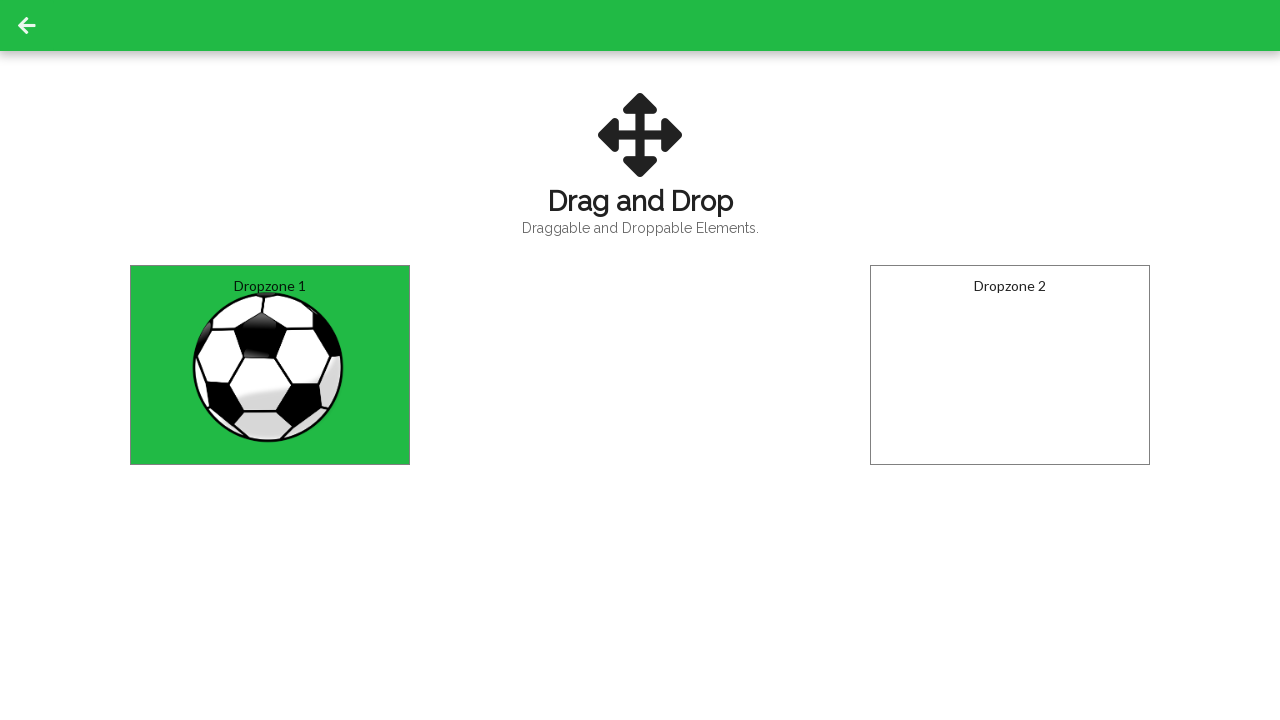

Waited 500ms for first drop to register
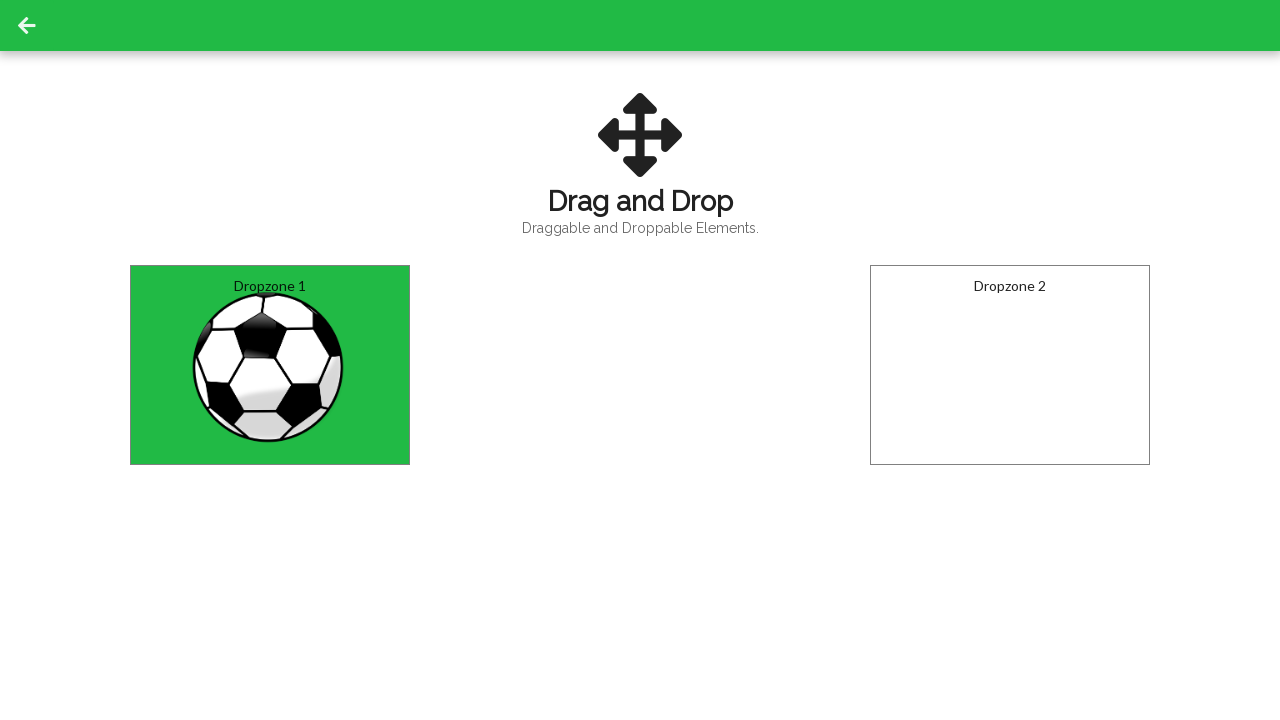

Dragged ball element into the second drop zone at (1010, 365)
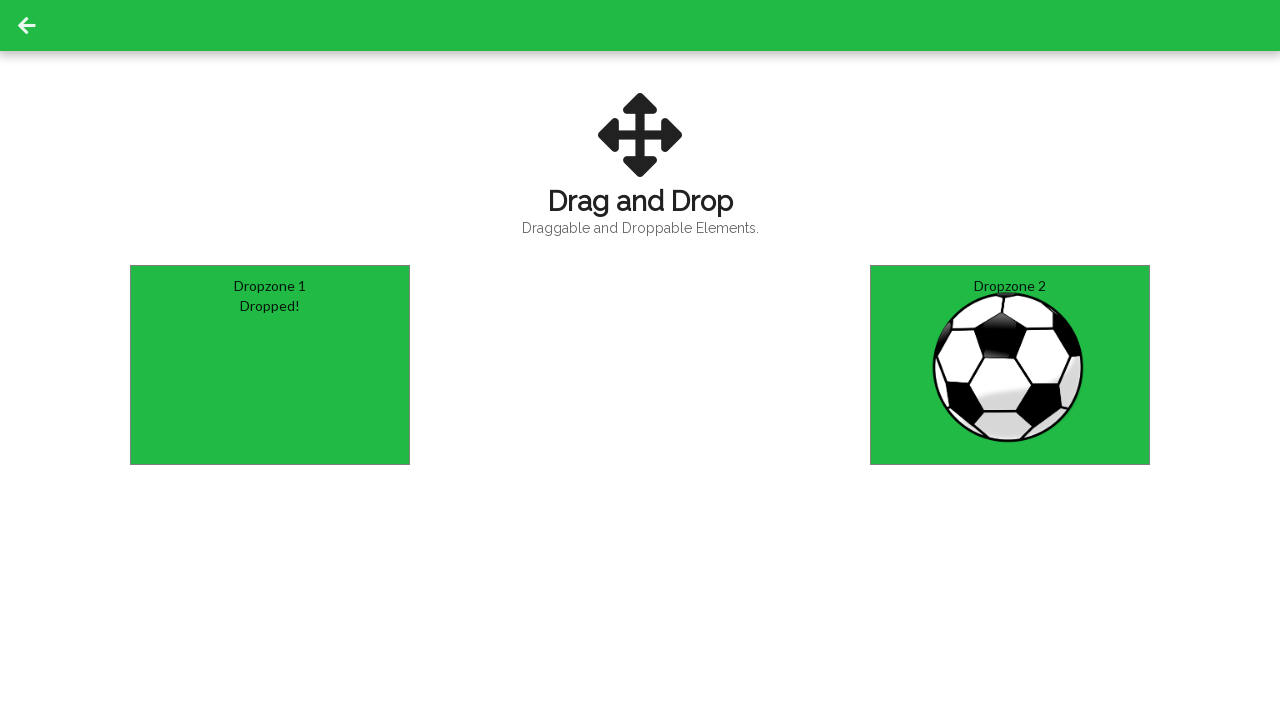

Waited 500ms for second drop to register
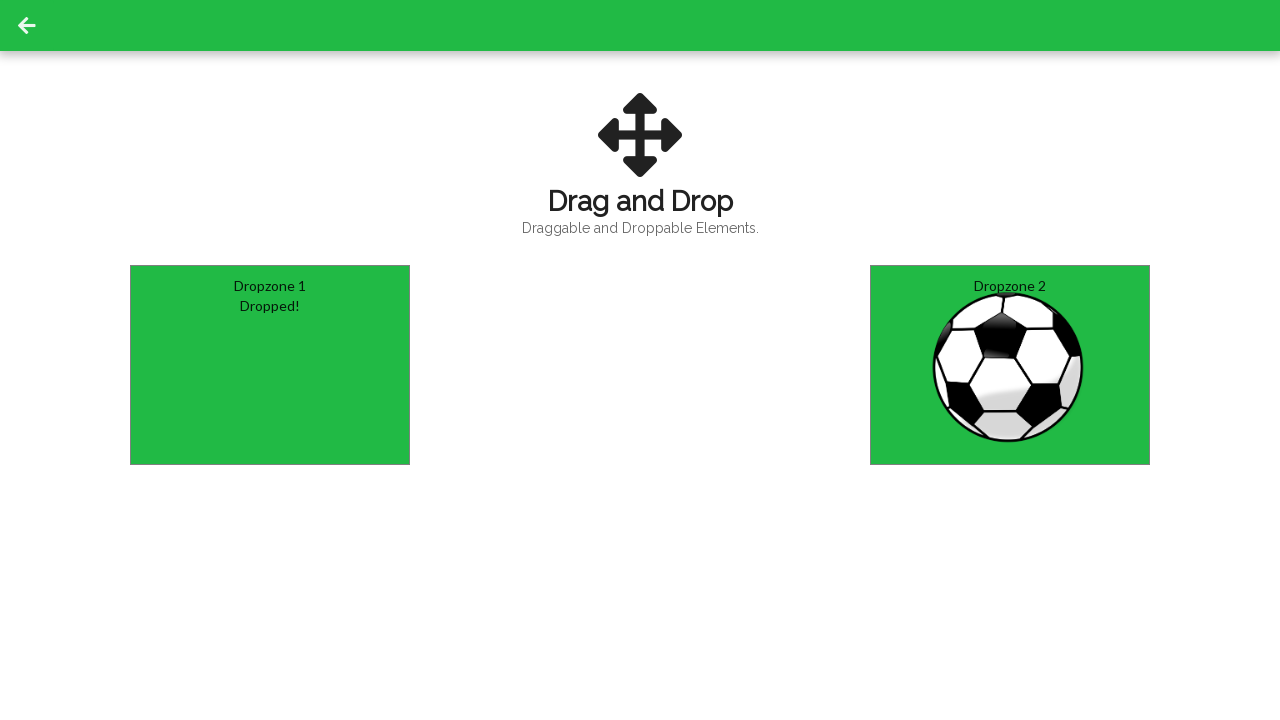

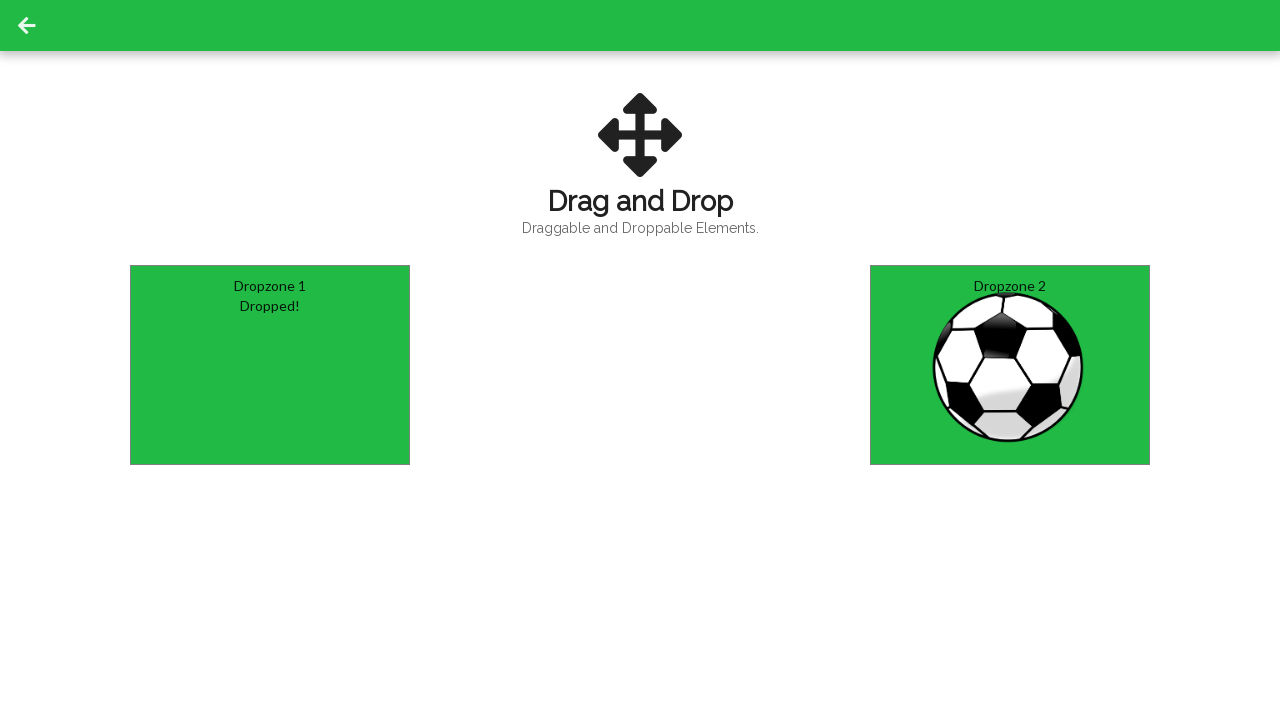